Tests that Clear completed button is hidden when there are no completed items

Starting URL: https://demo.playwright.dev/todomvc

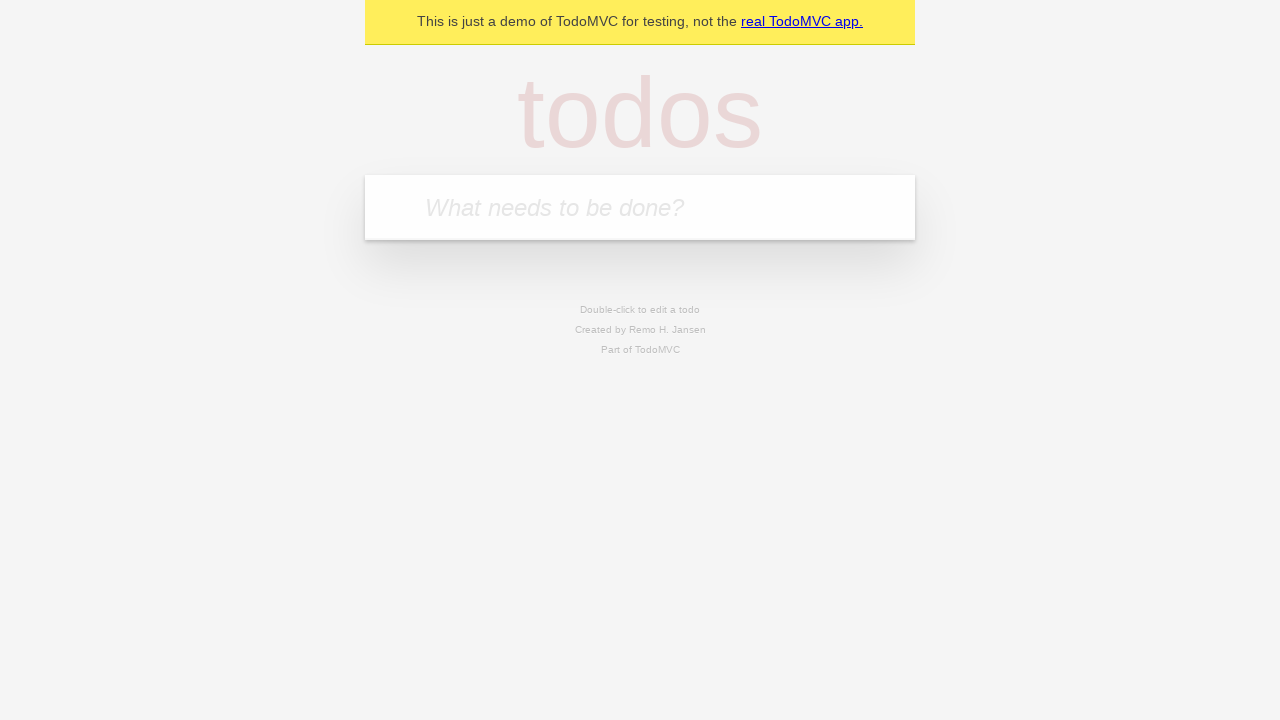

Filled todo input with 'buy some cheese' on internal:attr=[placeholder="What needs to be done?"i]
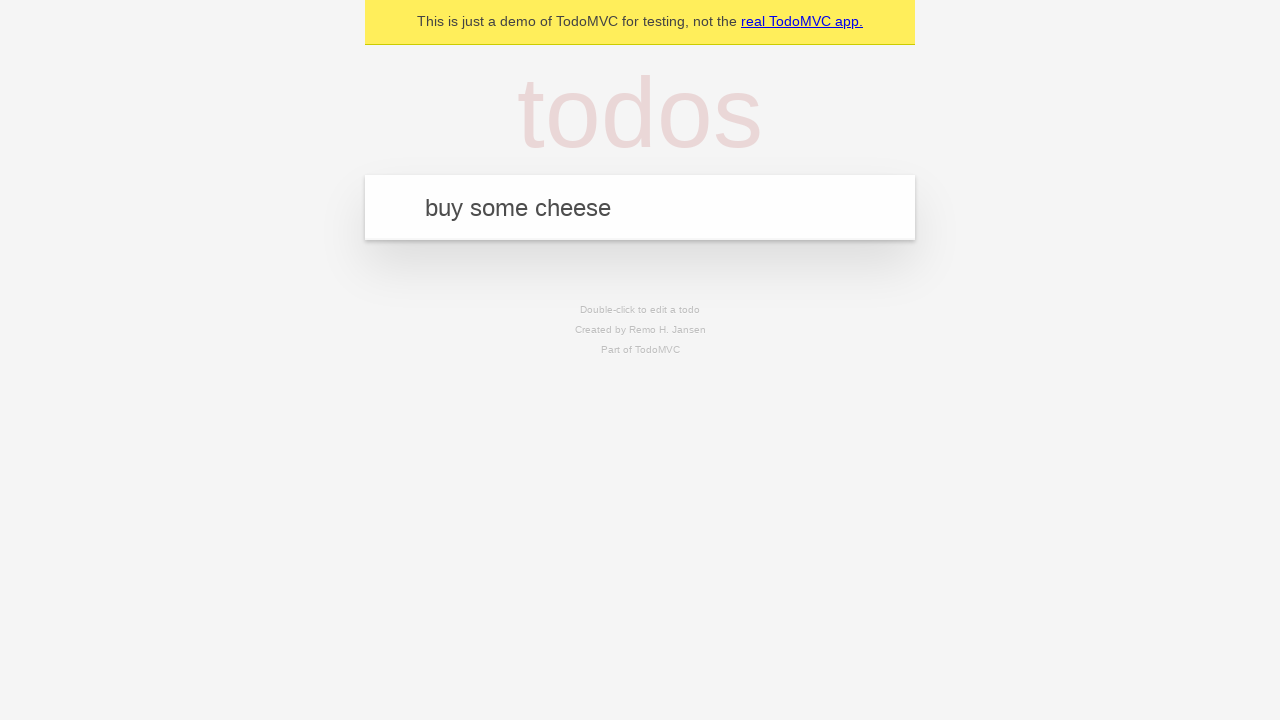

Pressed Enter to create first todo on internal:attr=[placeholder="What needs to be done?"i]
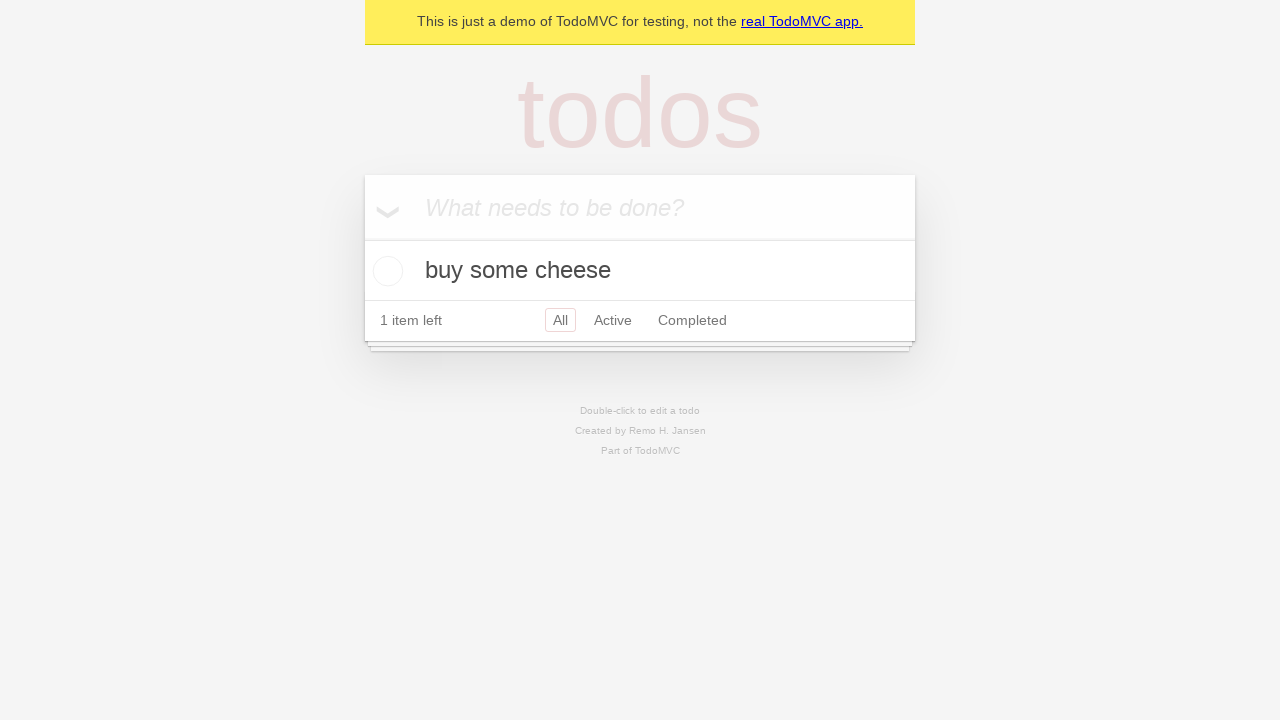

Filled todo input with 'feed the cat' on internal:attr=[placeholder="What needs to be done?"i]
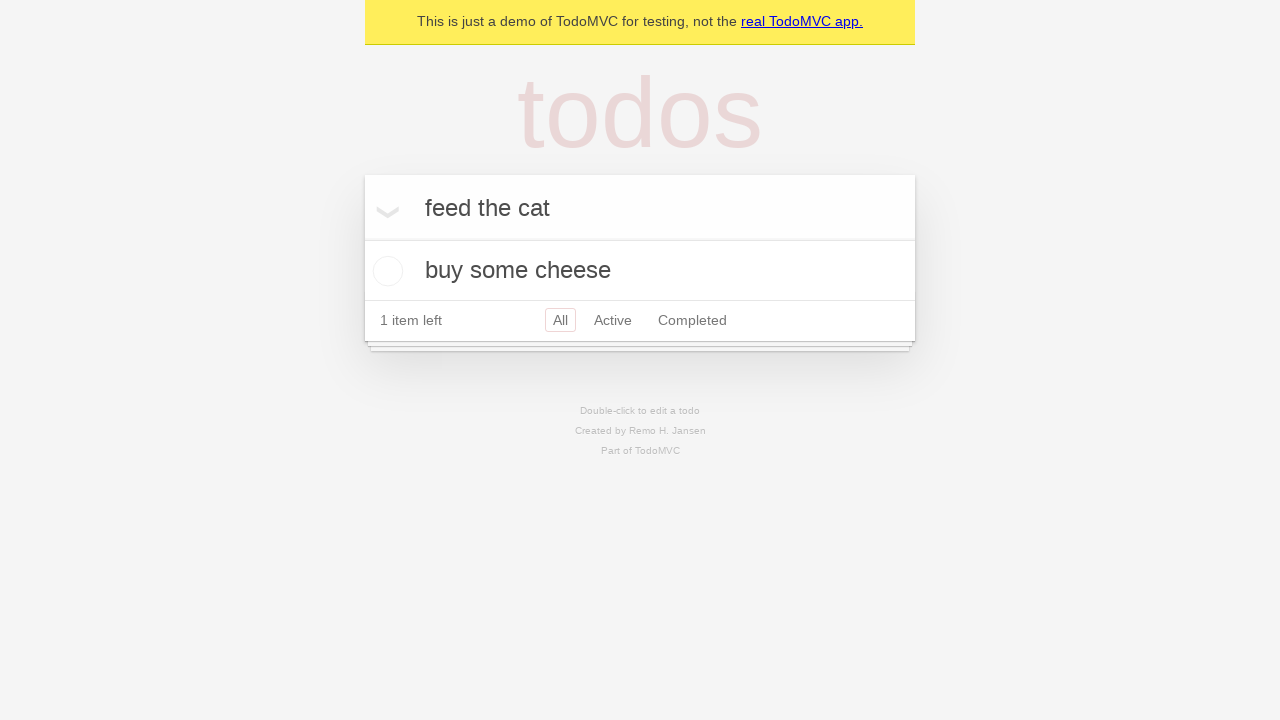

Pressed Enter to create second todo on internal:attr=[placeholder="What needs to be done?"i]
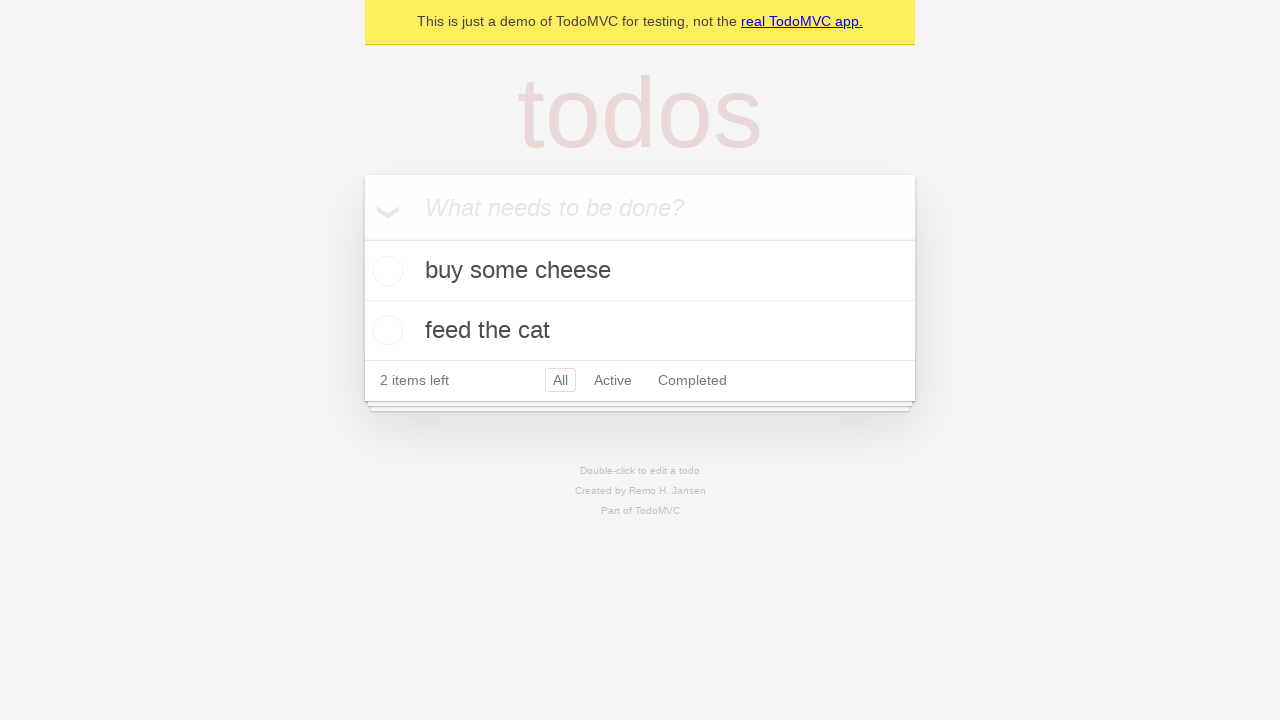

Filled todo input with 'book a doctors appointment' on internal:attr=[placeholder="What needs to be done?"i]
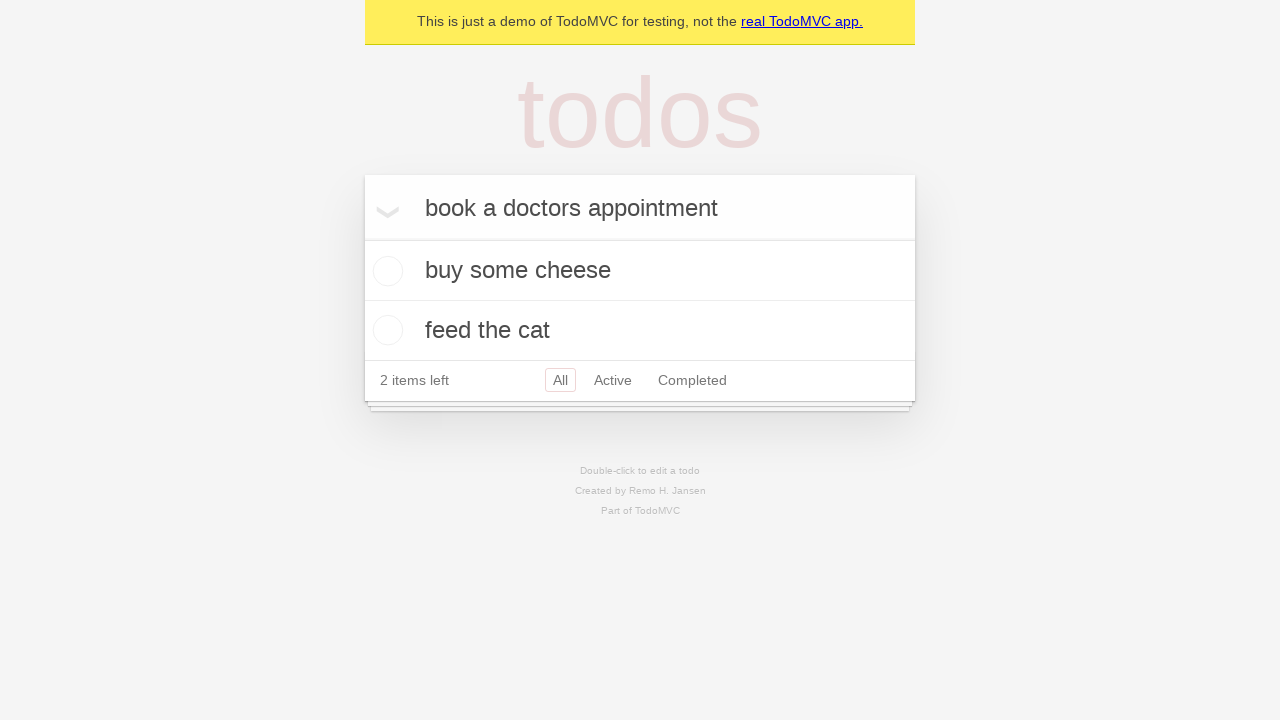

Pressed Enter to create third todo on internal:attr=[placeholder="What needs to be done?"i]
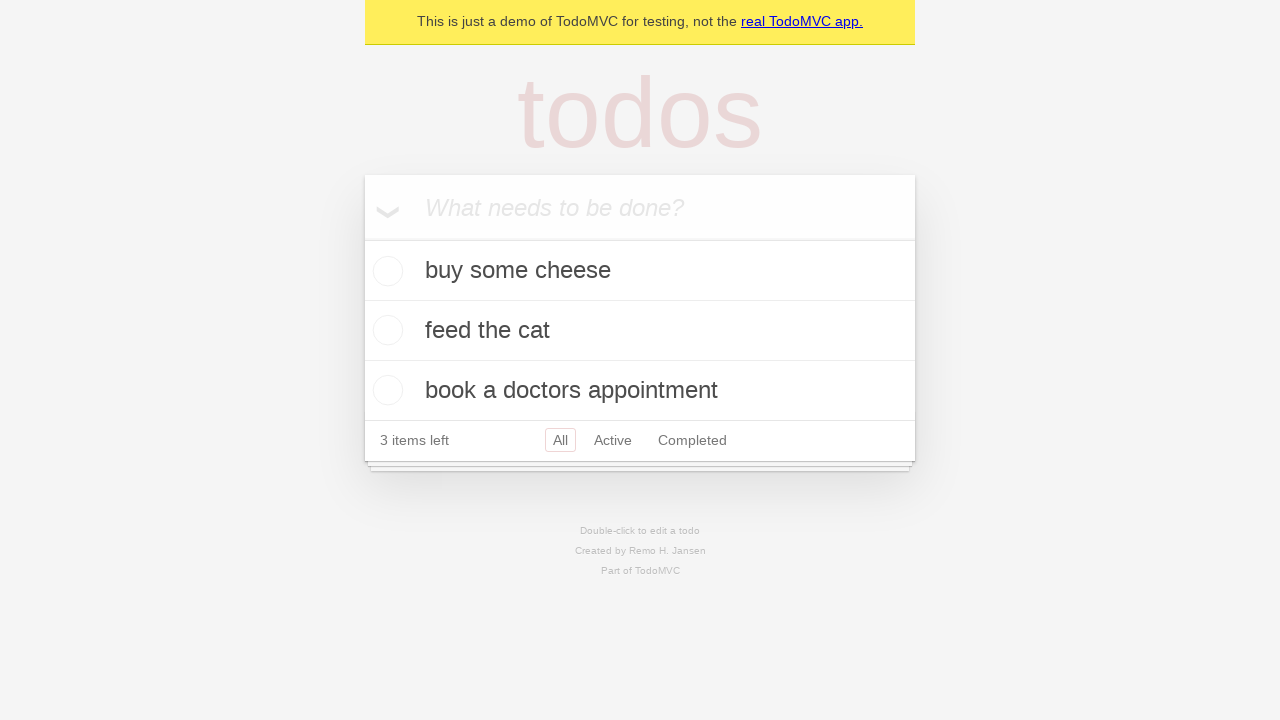

Checked the first todo item as completed at (385, 271) on .todo-list li .toggle >> nth=0
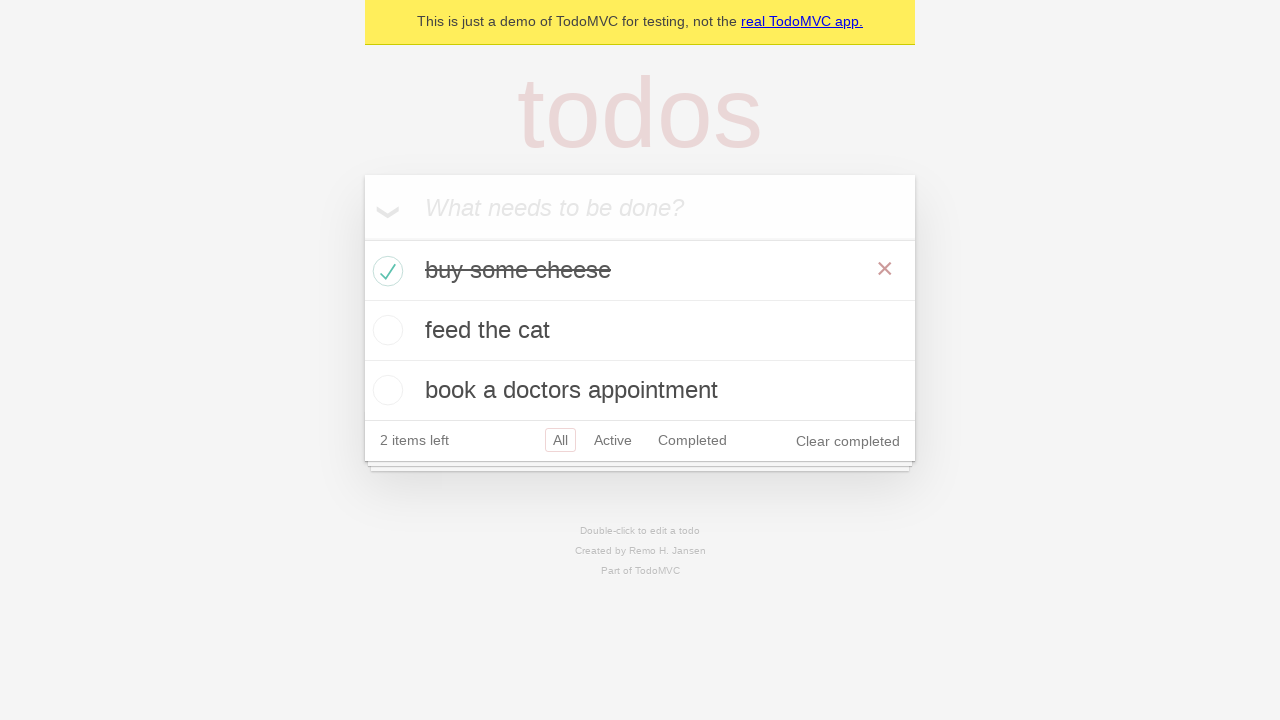

Clicked Clear completed button to remove completed items at (848, 441) on internal:role=button[name="Clear completed"i]
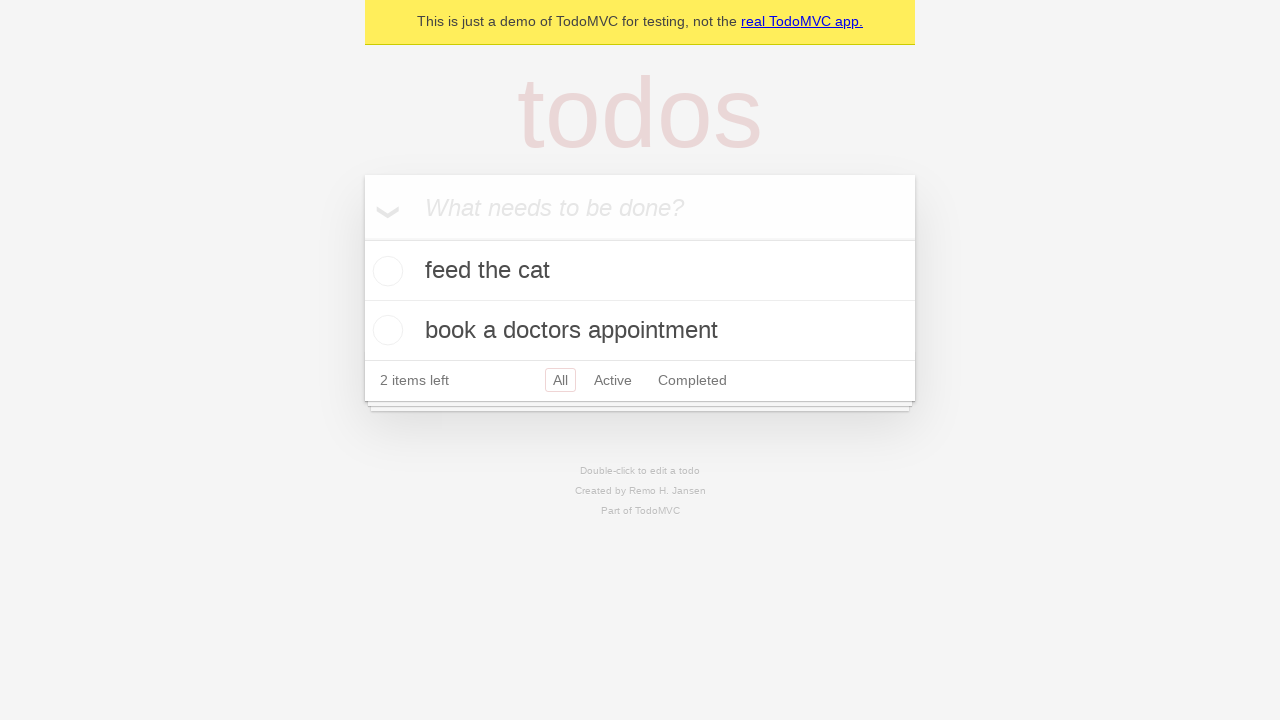

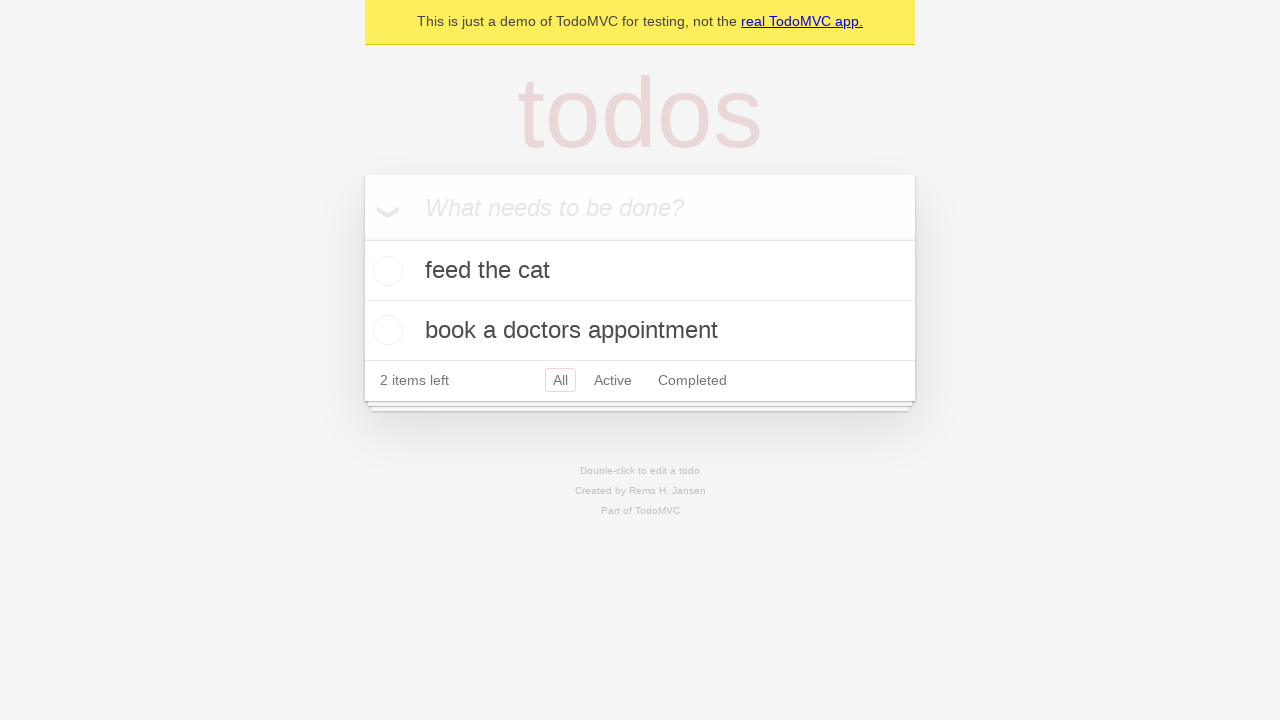